Tests creating a todo list and then accessing it by clicking the use link, verifying navigation to the todos page

Starting URL: https://eviltester.github.io/simpletodolist/todolists.html

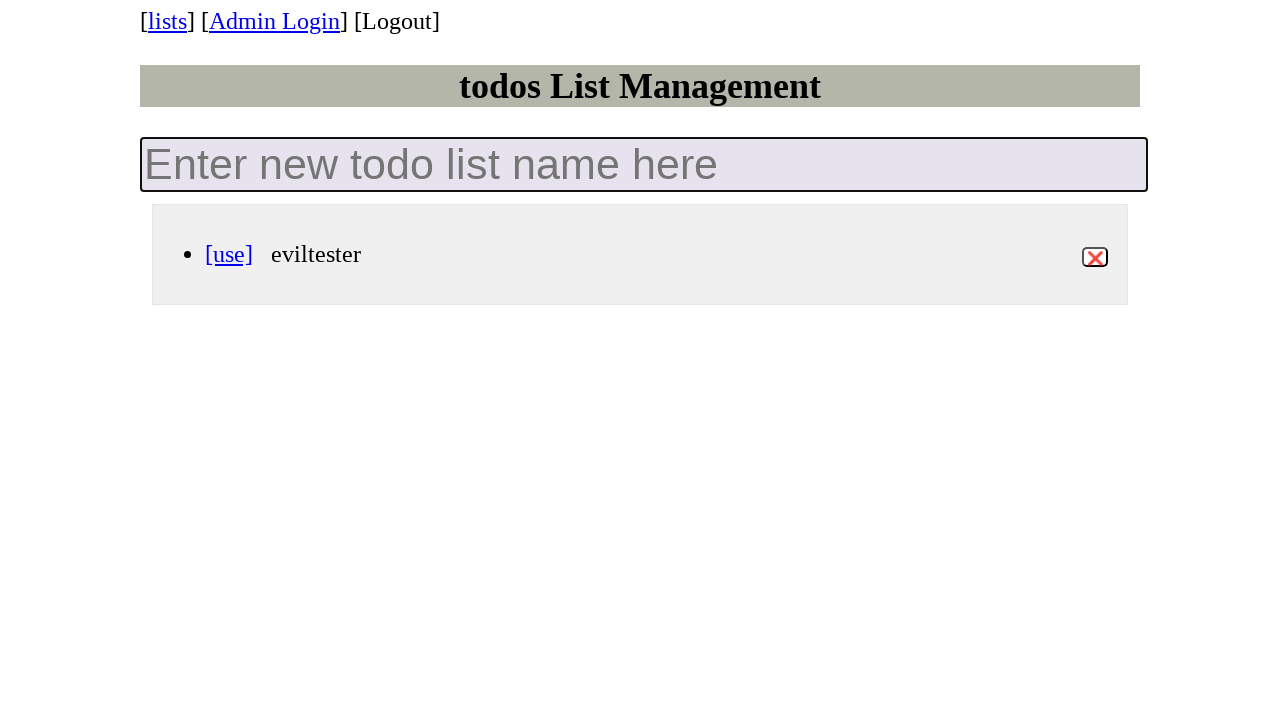

Filled todo list name field with 'Tests' on internal:attr=[placeholder="Enter new todo list name here"i]
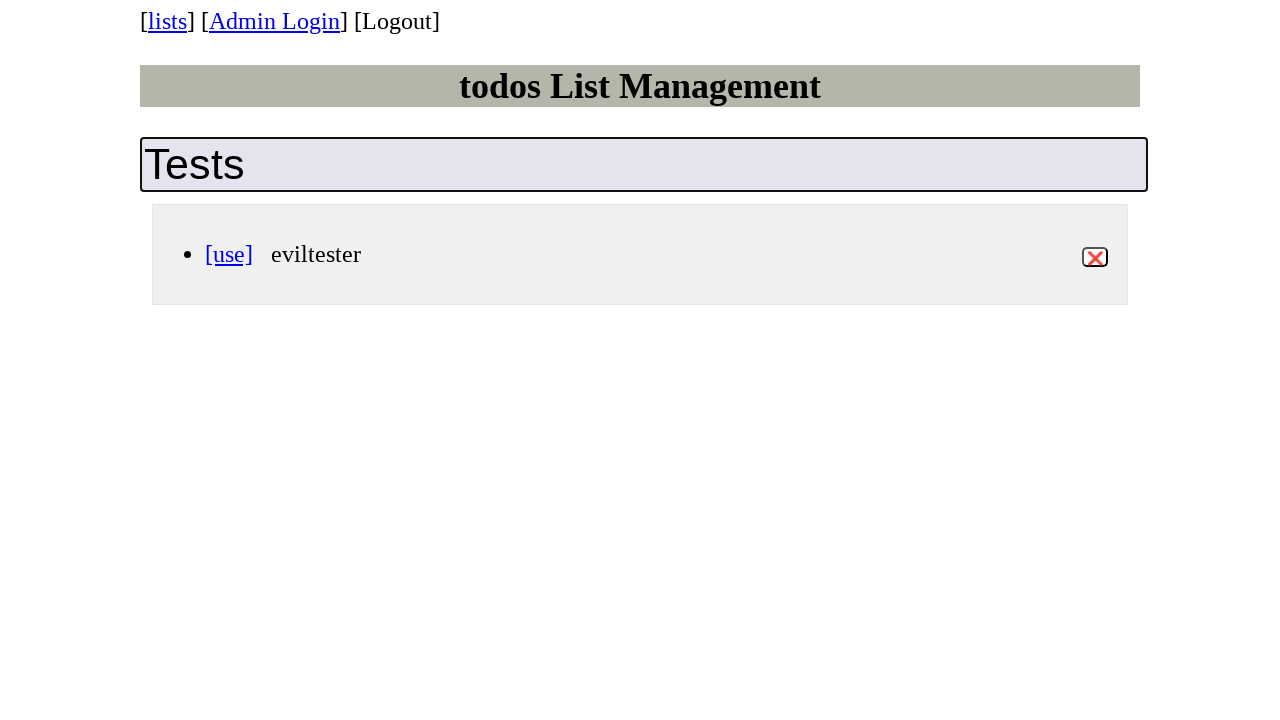

Pressed Enter to create the todo list
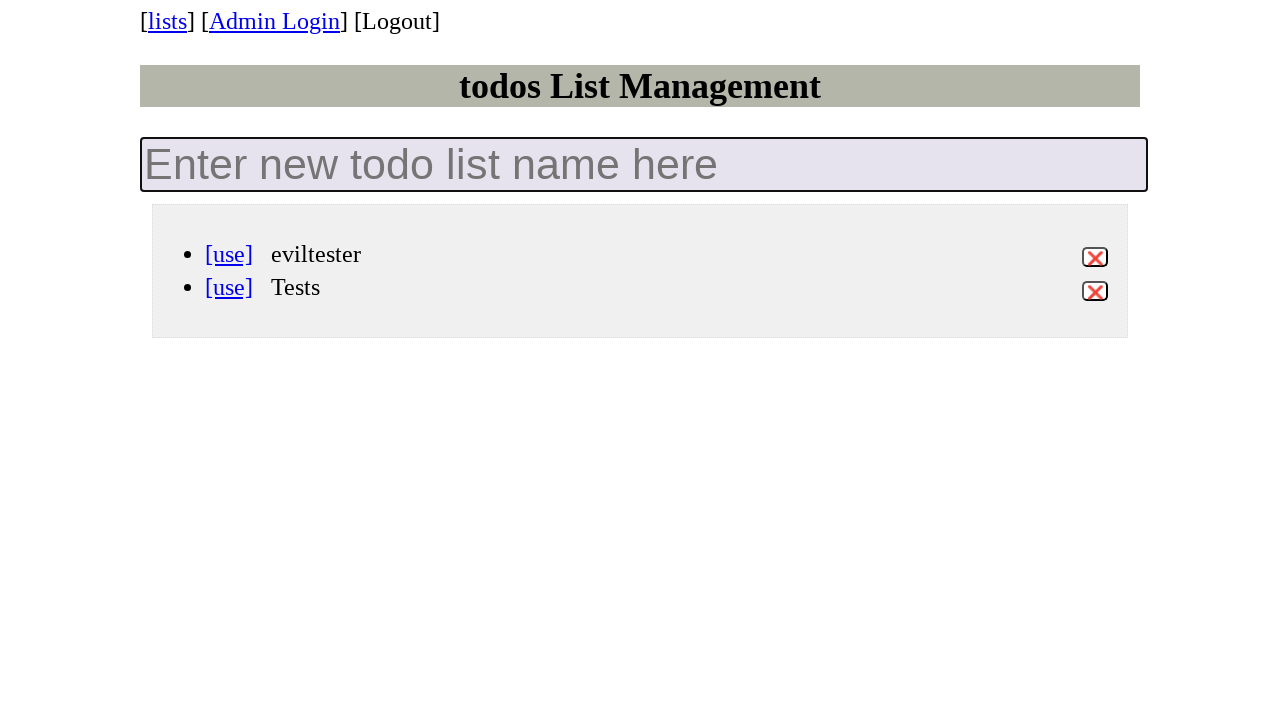

New todo list 'Tests' appeared in the list
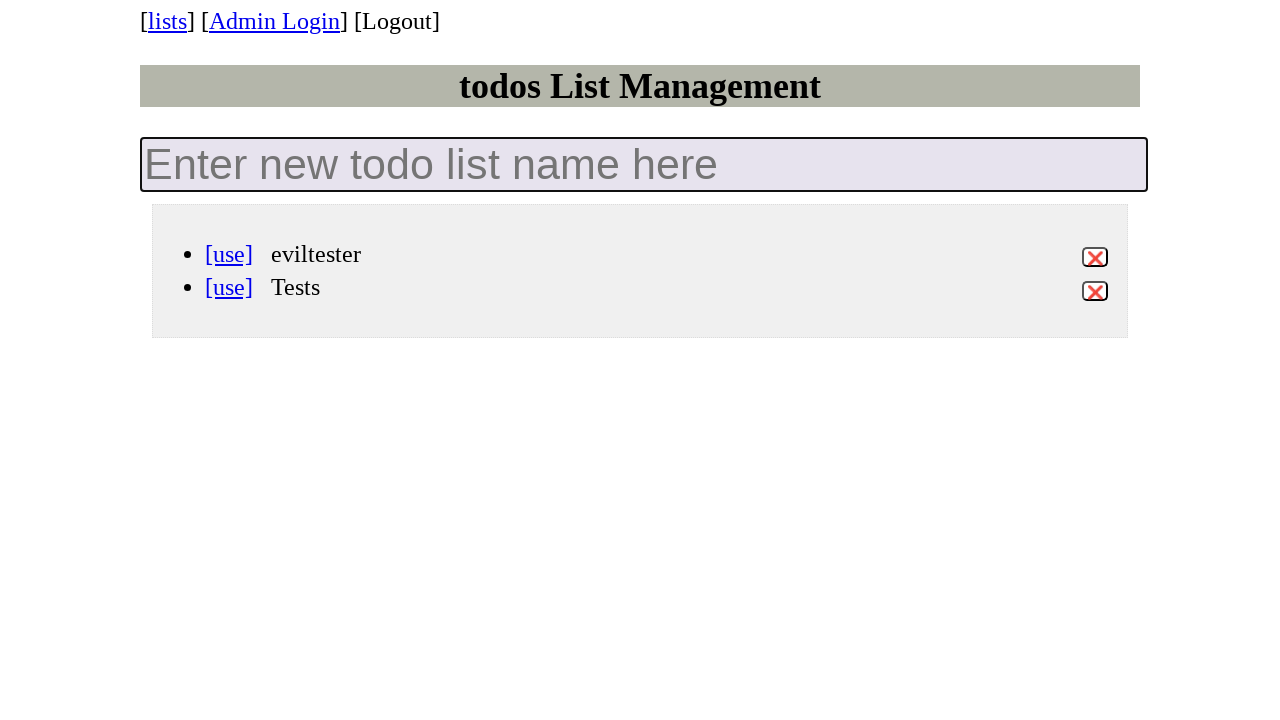

Clicked the use link for the 'Tests' todo list at (229, 287) on div >> internal:has-text="[use] Tests"i >> internal:role=link
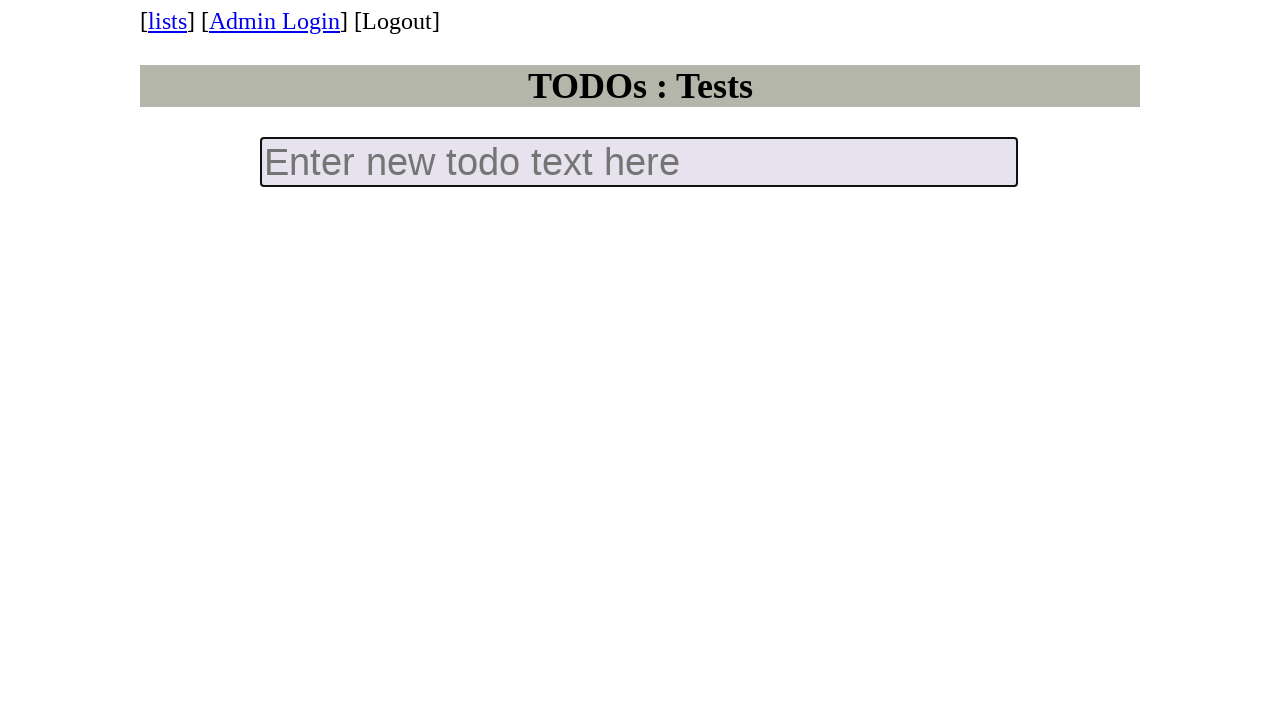

Navigated to the todos page for 'Tests' list
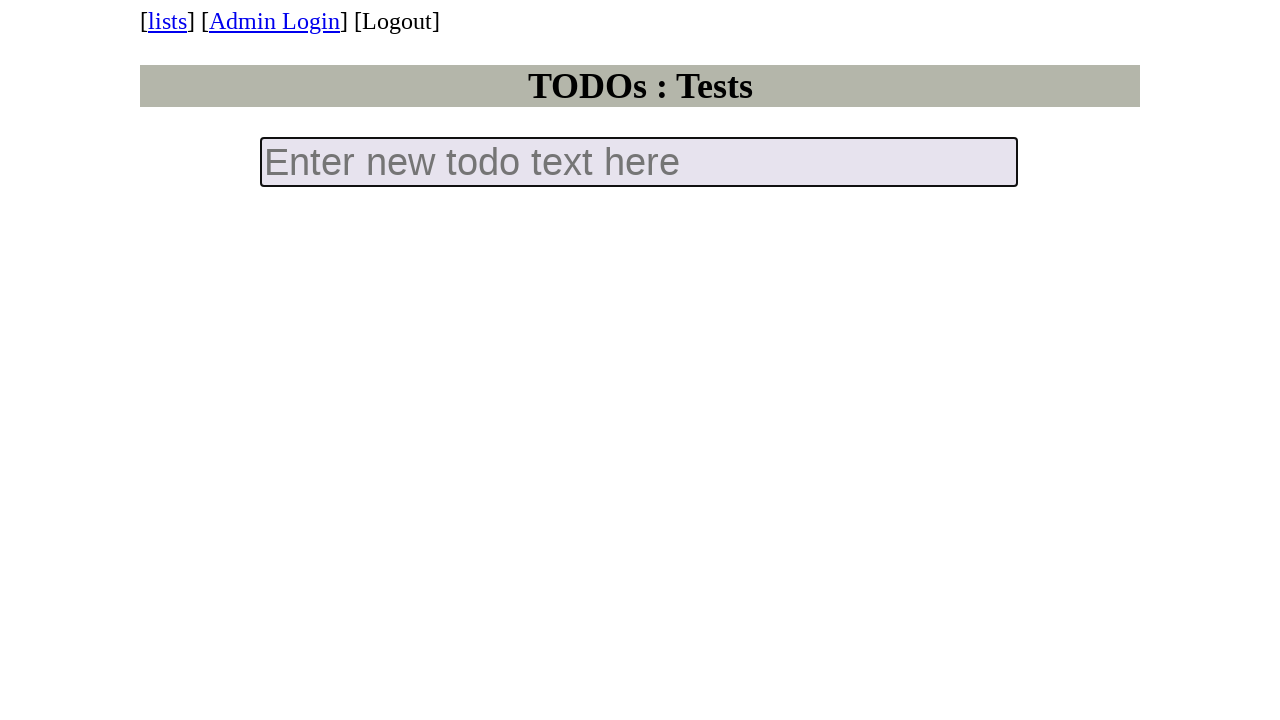

Verified heading 'TODOs : Tests' is visible on the todos page
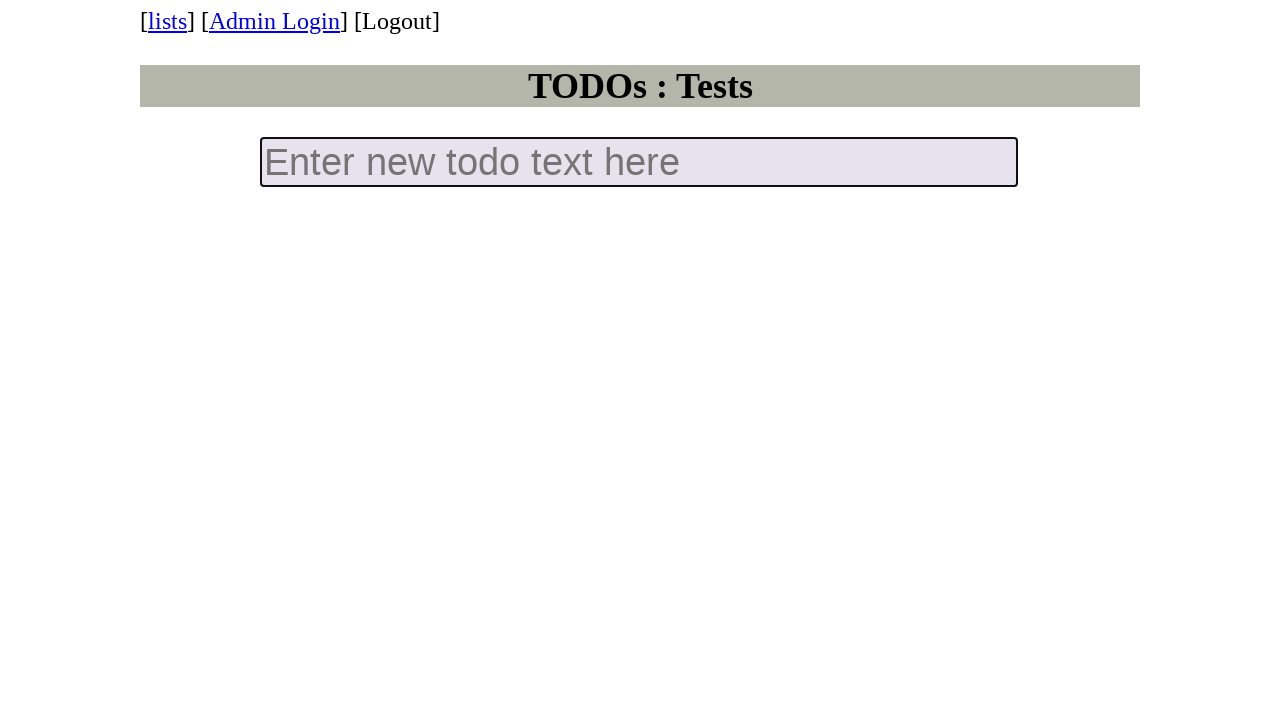

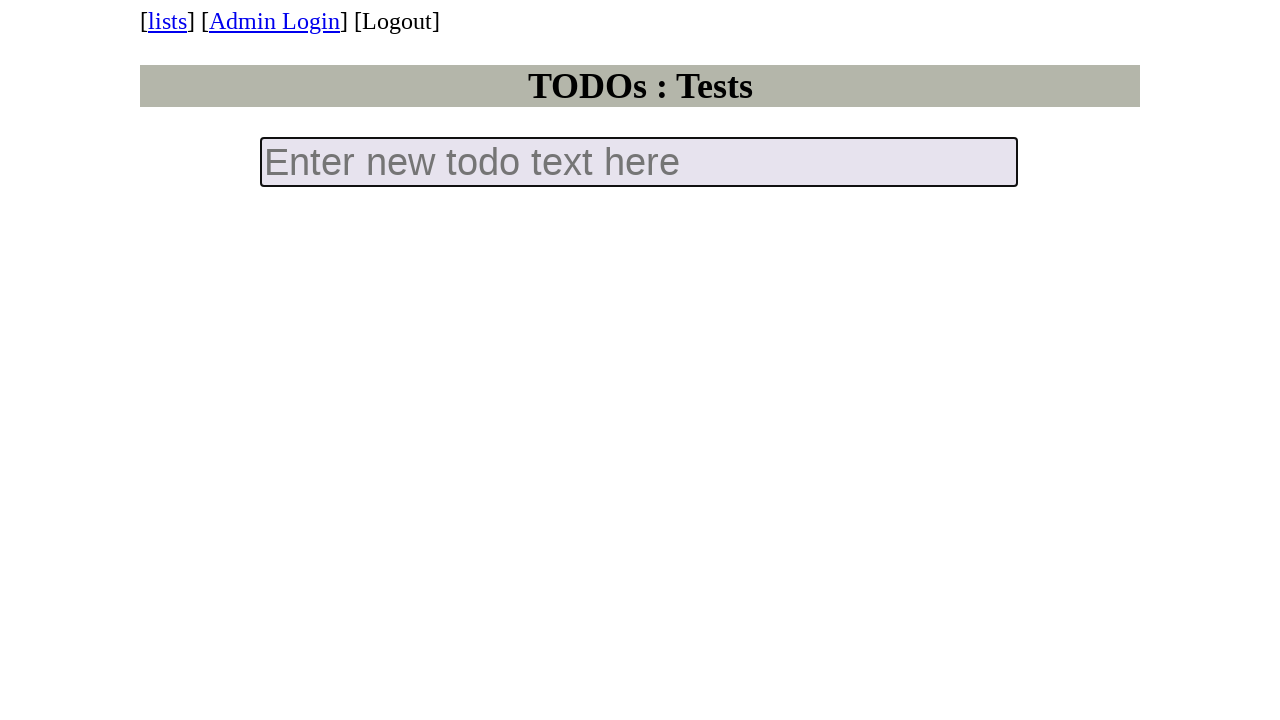